Tests JavaScript alert handling by triggering and interacting with three types of alerts: simple alert, confirmation dialog, and prompt dialog

Starting URL: https://the-internet.herokuapp.com/javascript_alerts

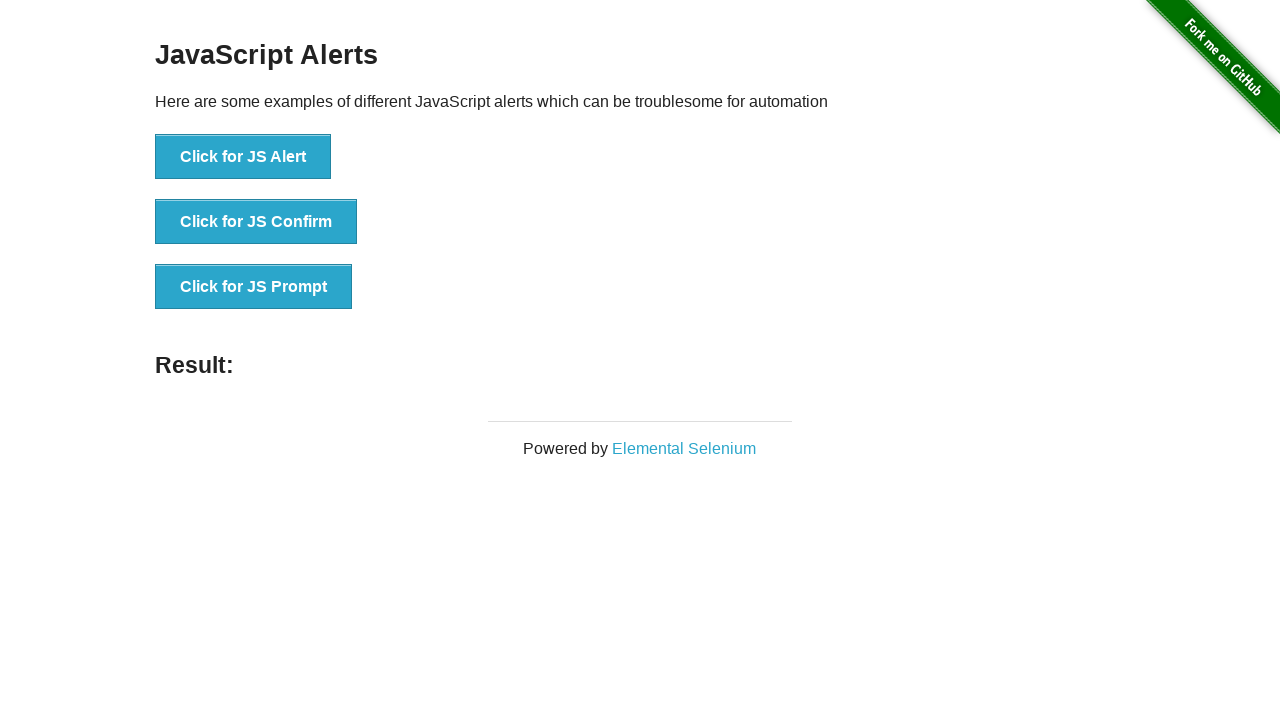

Clicked button to trigger JavaScript alert at (243, 157) on xpath=//button[normalize-space()='Click for JS Alert']
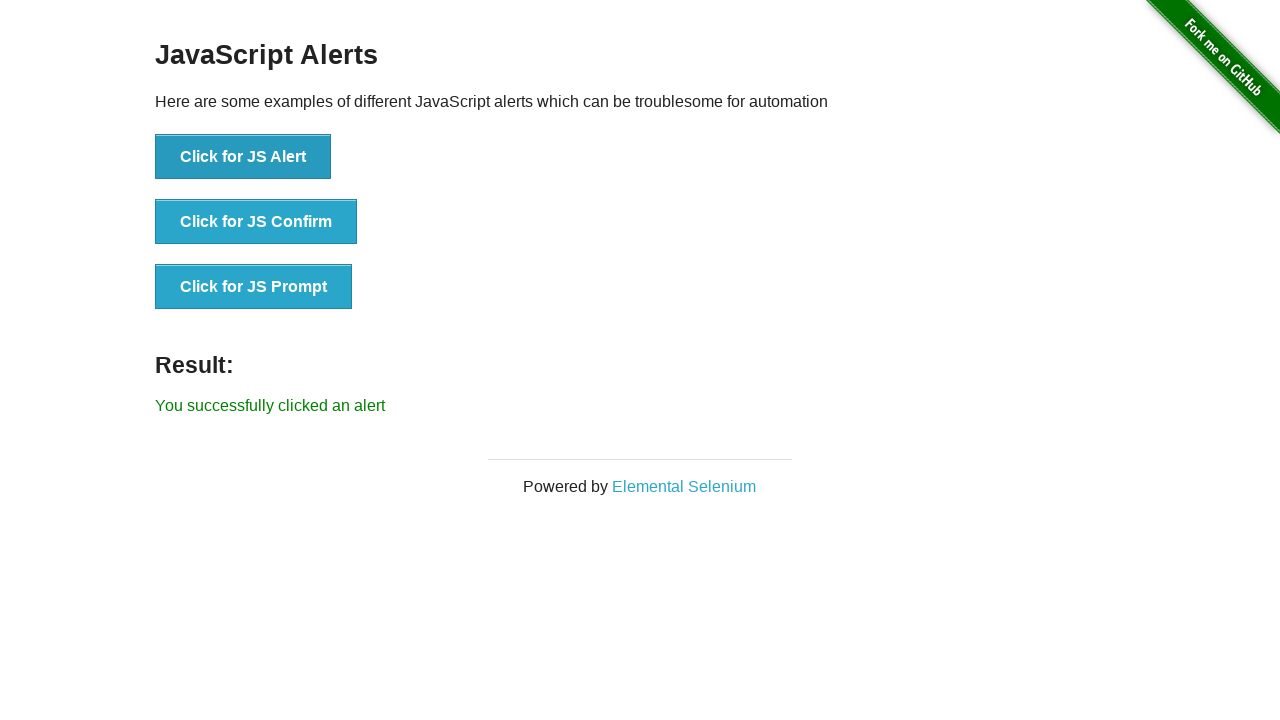

Accepted the JavaScript alert dialog
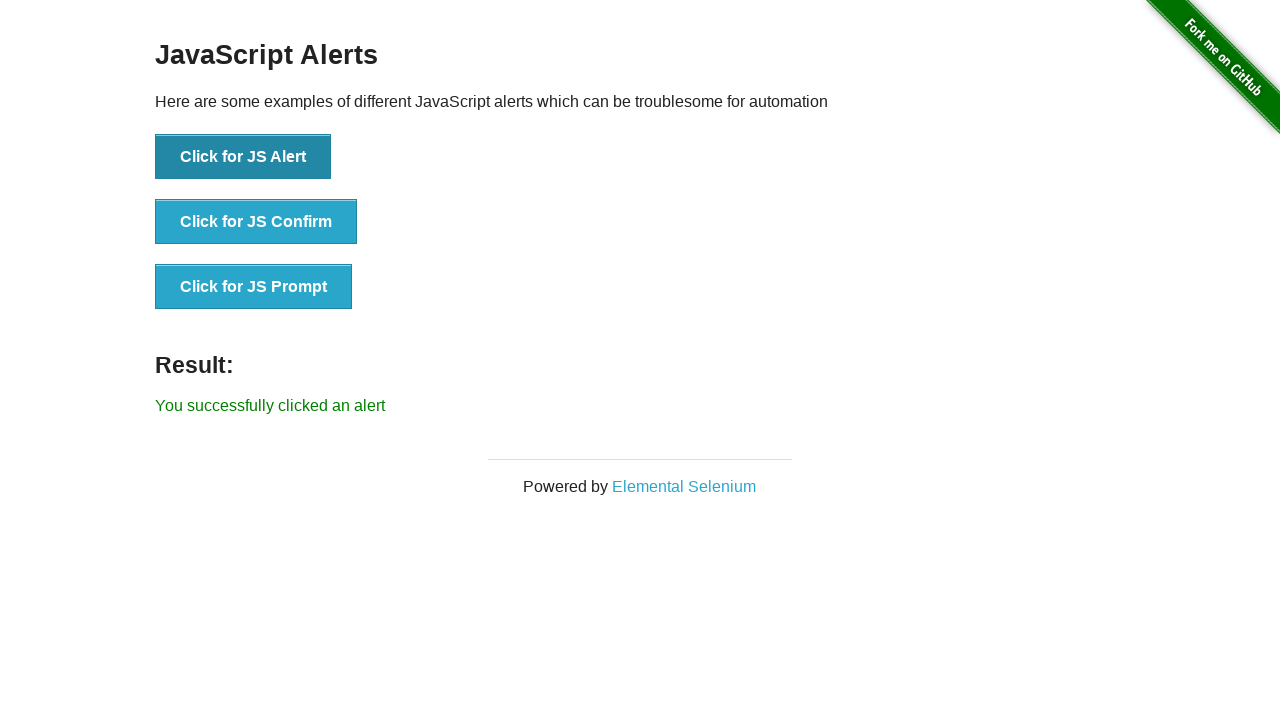

Clicked button to trigger JavaScript confirmation dialog at (256, 222) on xpath=//button[normalize-space()='Click for JS Confirm']
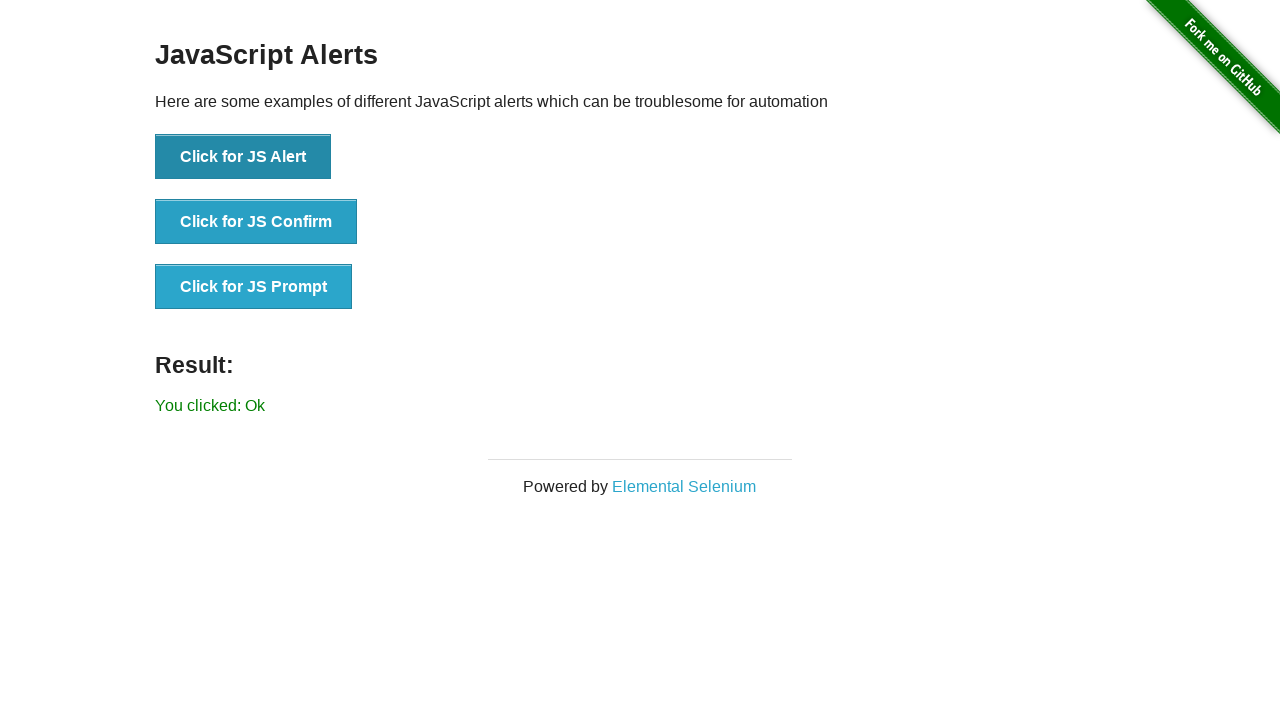

Dismissed the JavaScript confirmation dialog
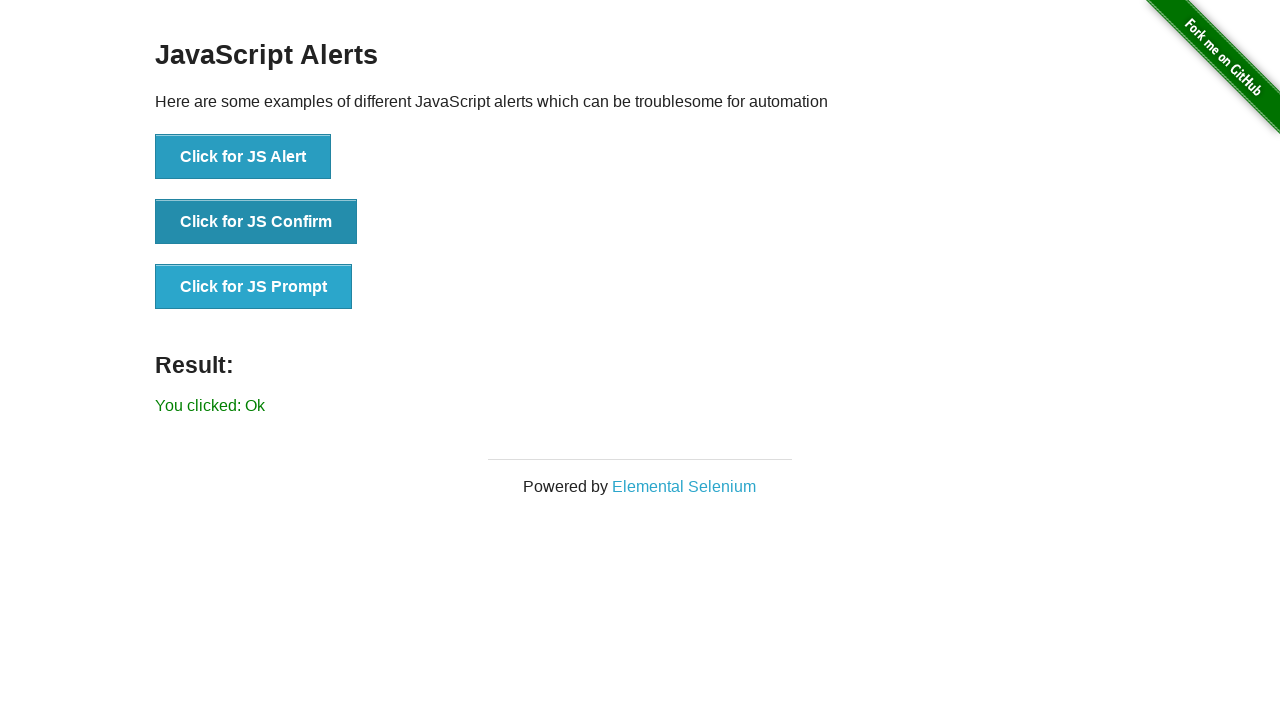

Clicked button to trigger JavaScript prompt dialog at (254, 287) on xpath=//button[normalize-space()='Click for JS Prompt']
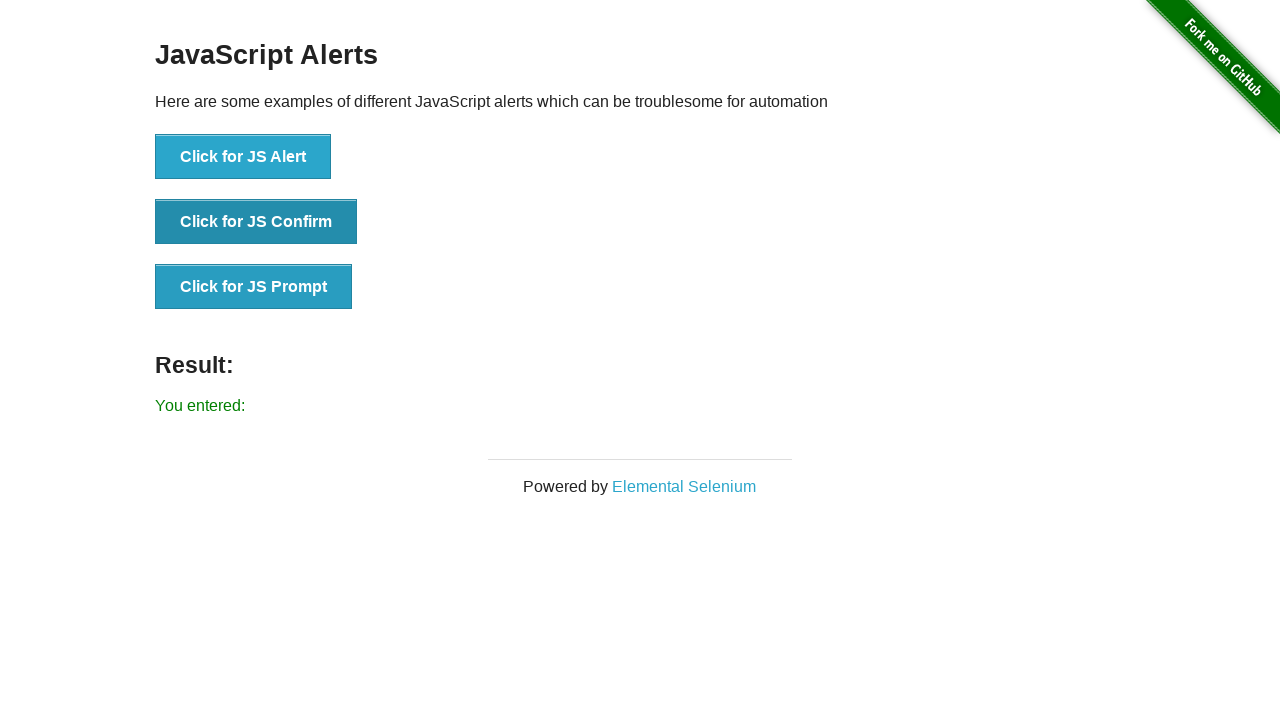

Entered text in JavaScript prompt and accepted the dialog
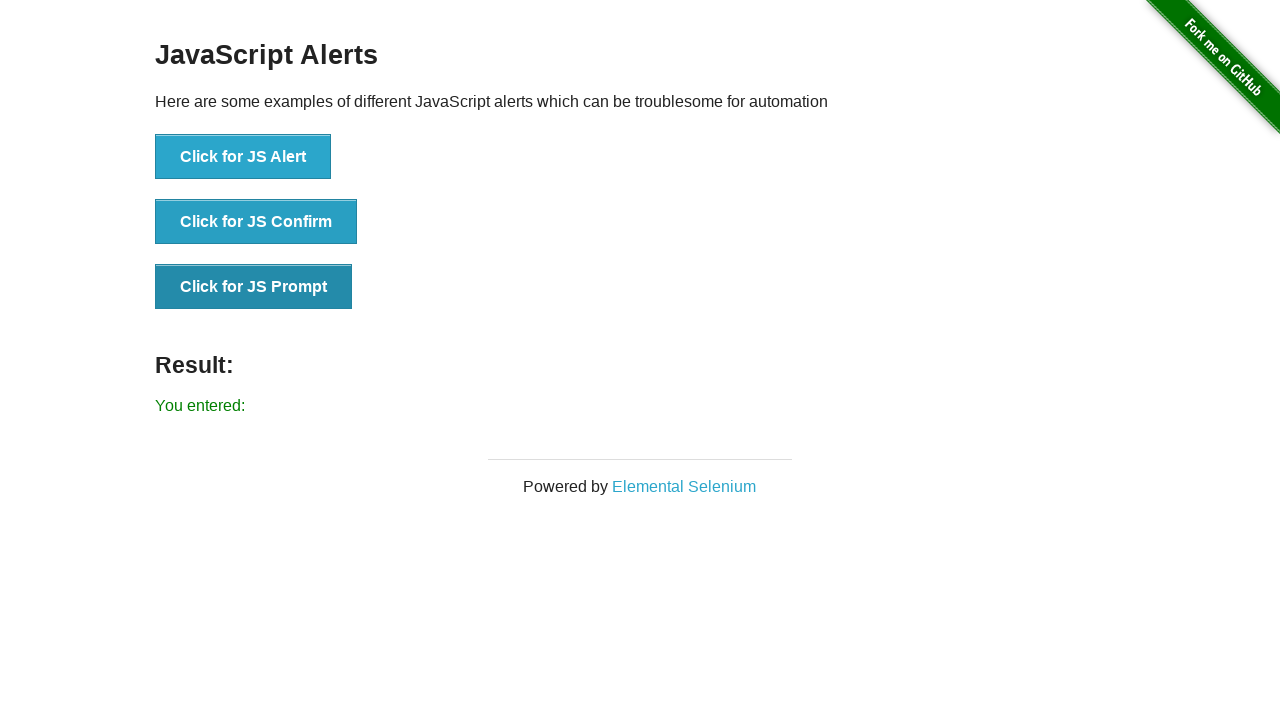

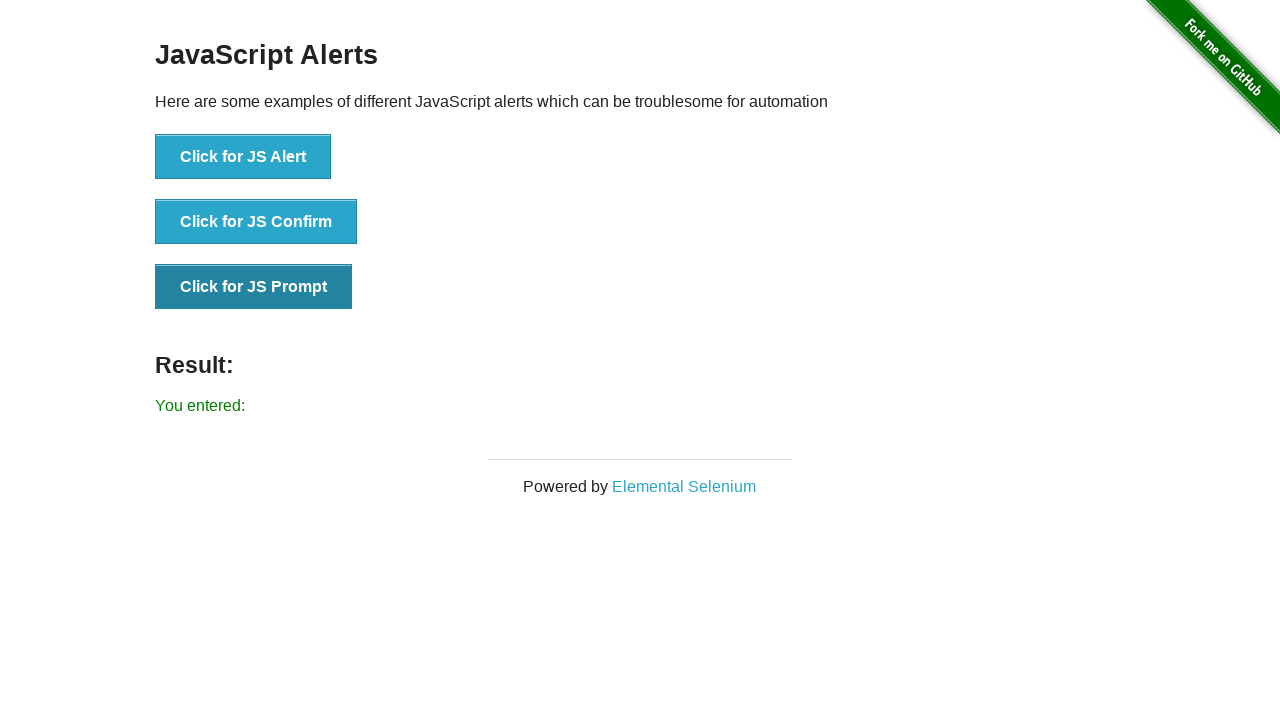